Scrolls to bottom and verifies that new product badges are displayed in the new arrivals section

Starting URL: http://intershop5.skillbox.ru/

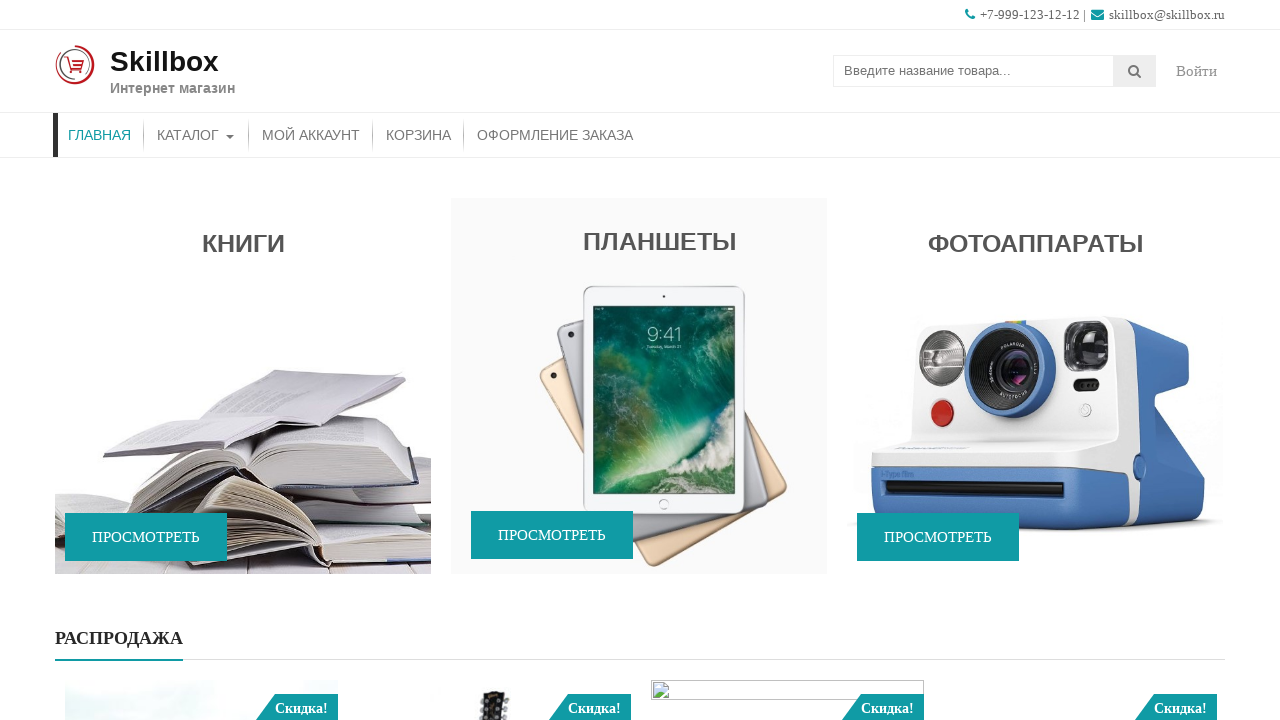

Scrolled to bottom of page to load new arrivals section
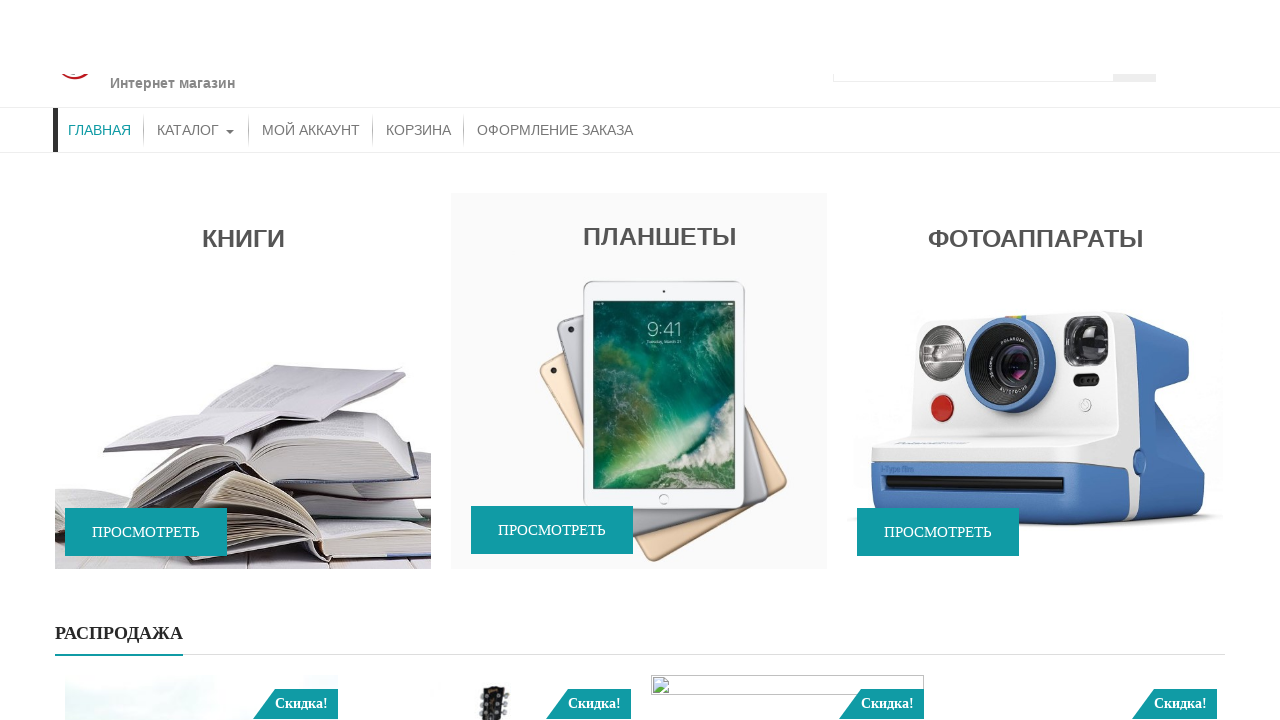

Product links in new arrivals section became visible
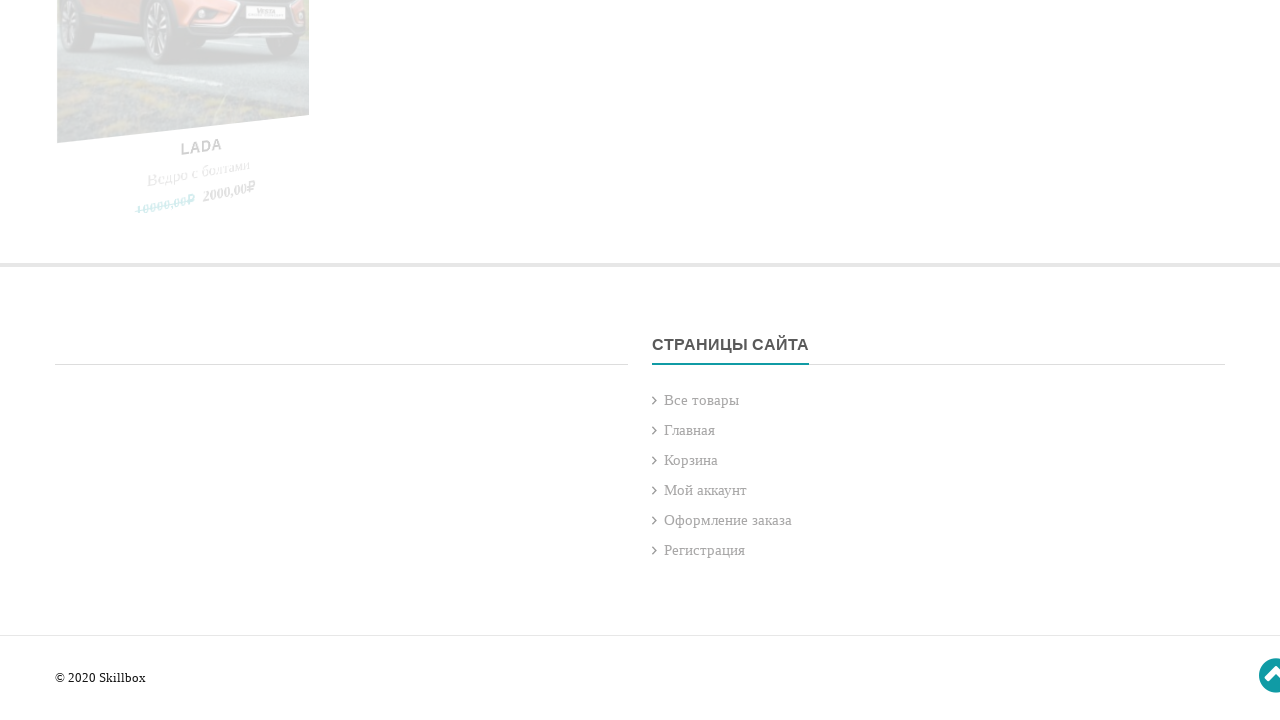

New product badges appeared in new arrivals section
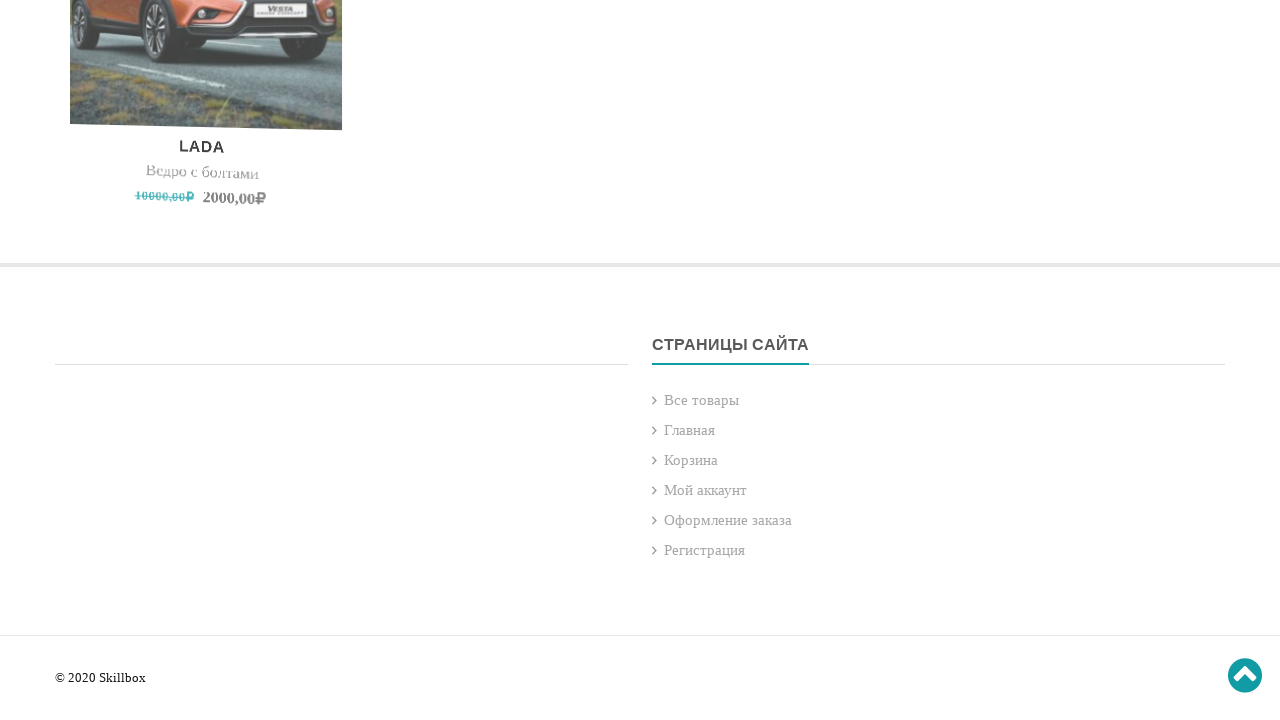

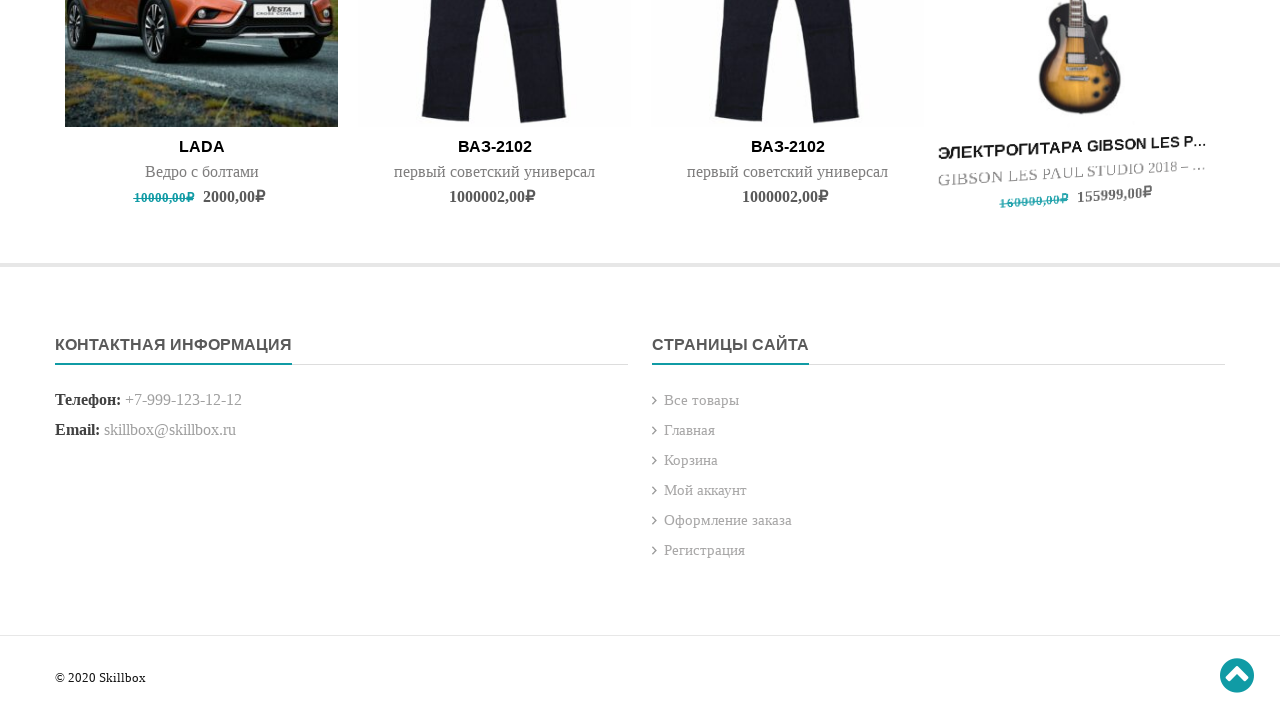